Tests Add/Remove Elements functionality by clicking to add elements and then removing them

Starting URL: https://the-internet.herokuapp.com/

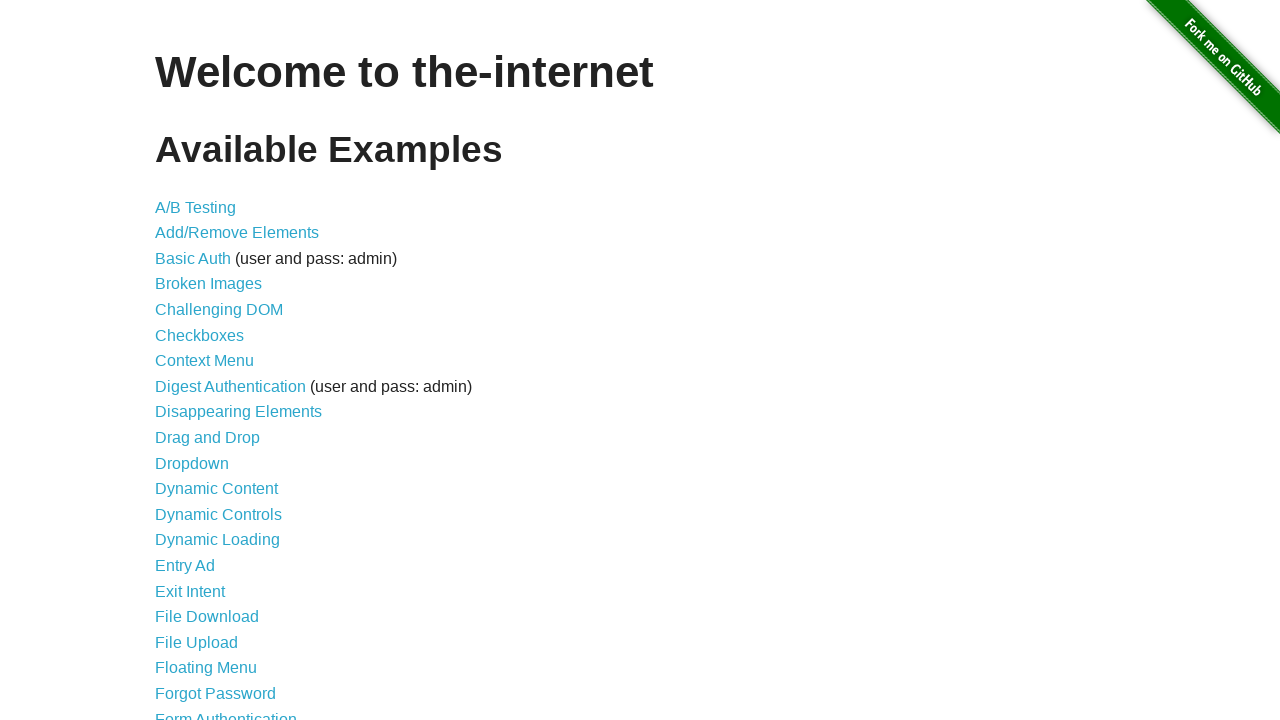

Clicked on Add/Remove Elements link at (237, 233) on xpath=//*[contains(text(), 'Remove Elements')]
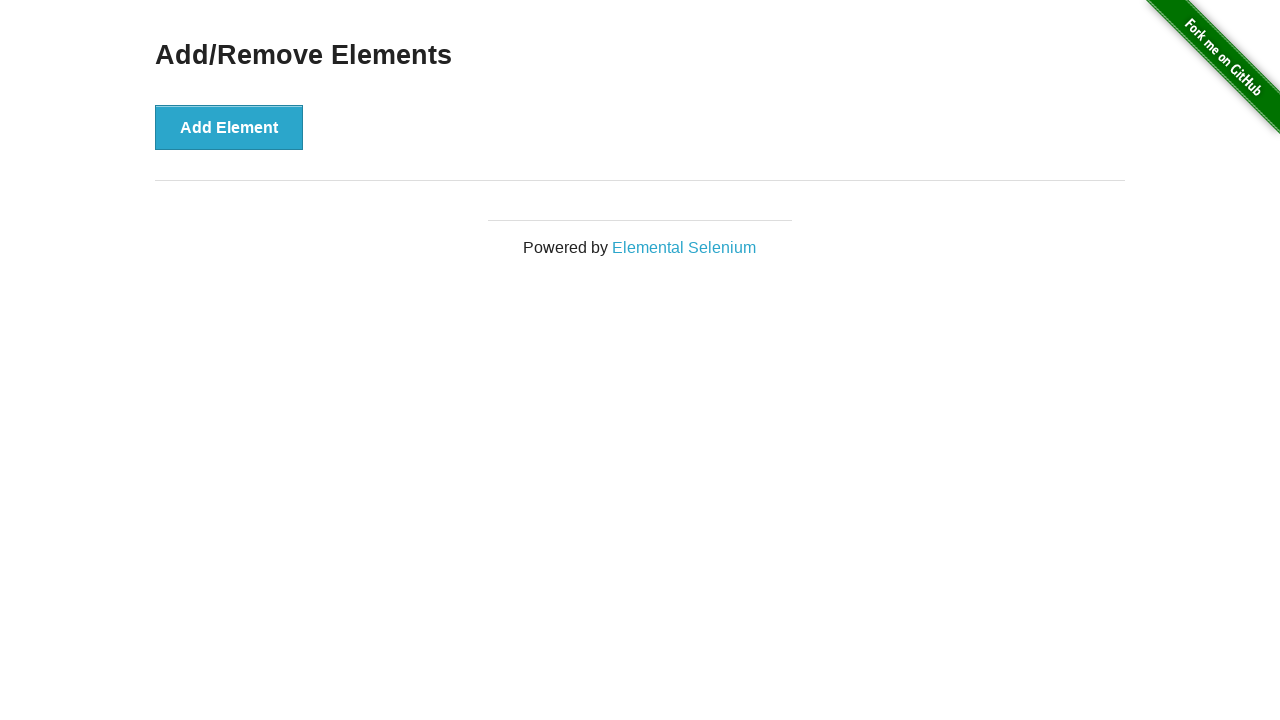

Add Element page loaded
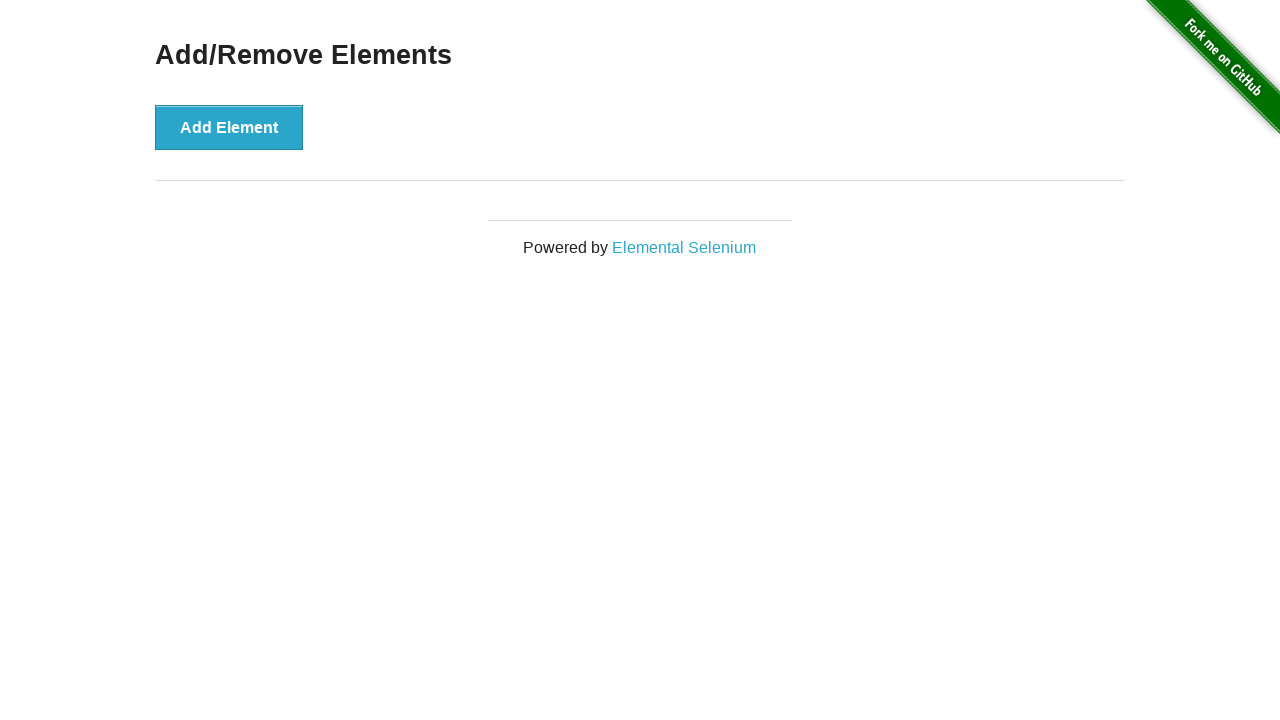

Clicked Add Element button (first time) at (229, 127) on text=Add Element
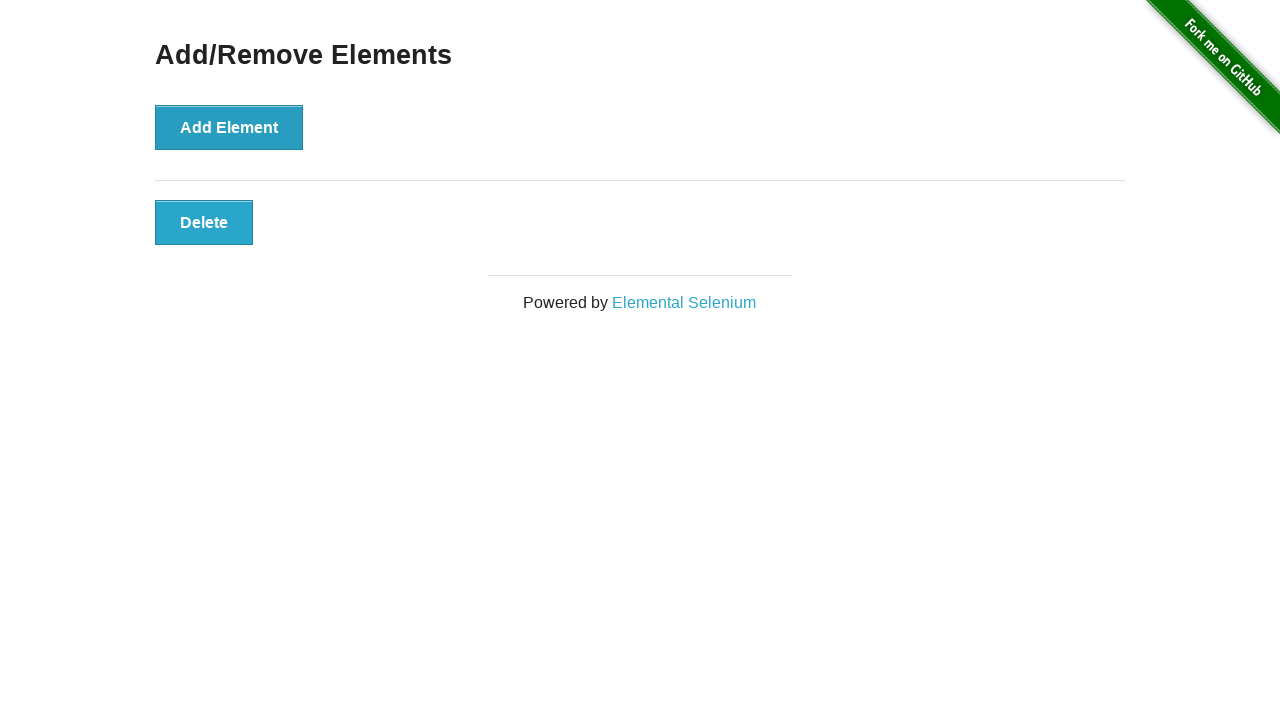

Clicked Add Element button (second time) at (229, 127) on text=Add Element
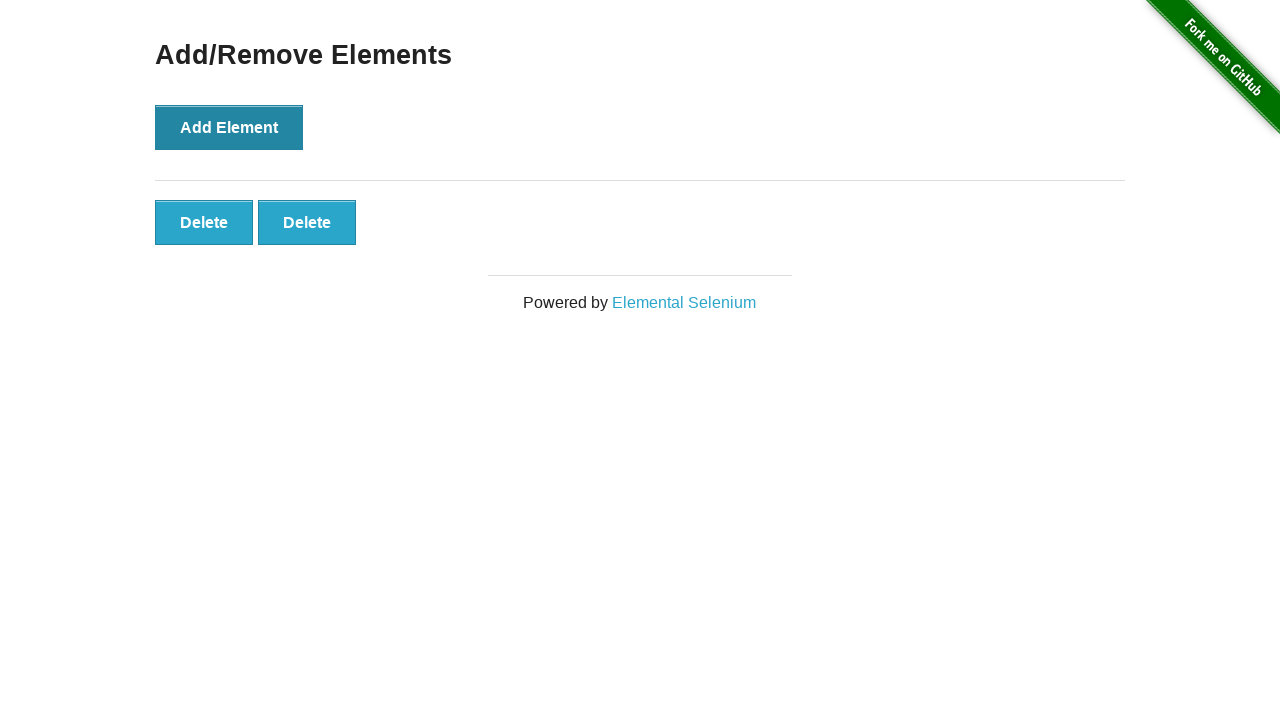

Delete buttons appeared
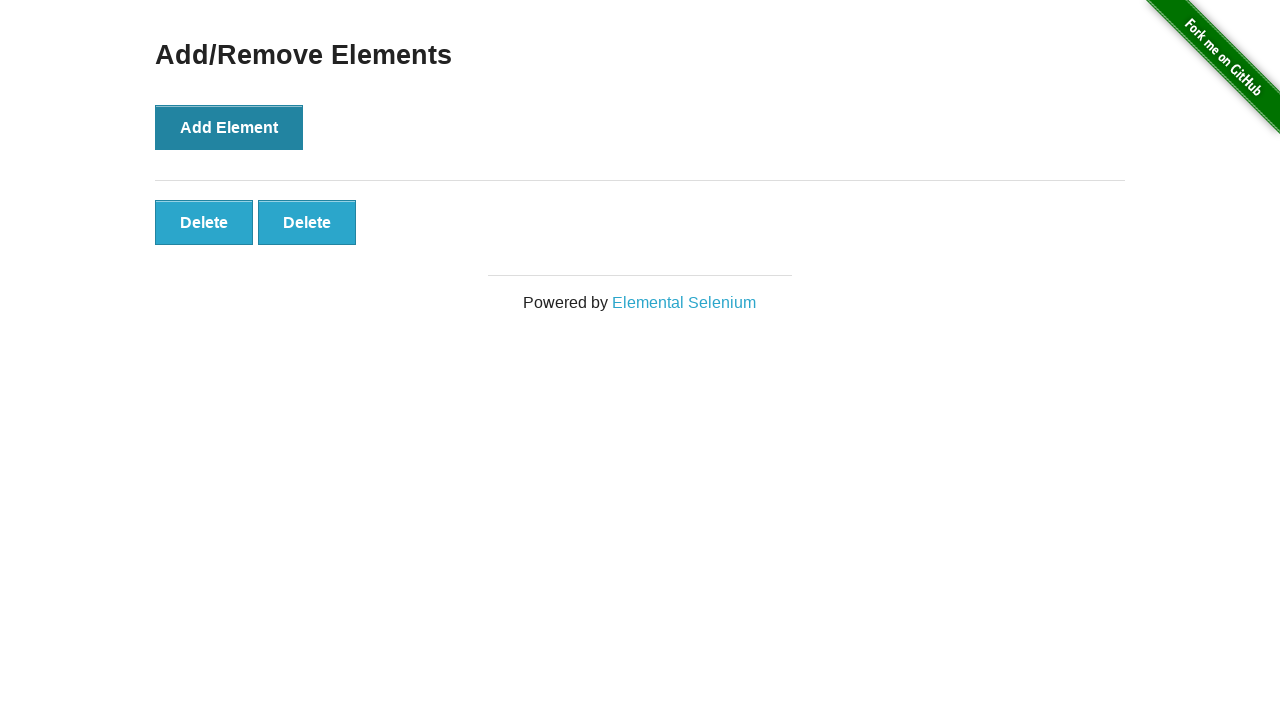

Clicked Delete button (first time) at (204, 222) on text=Delete
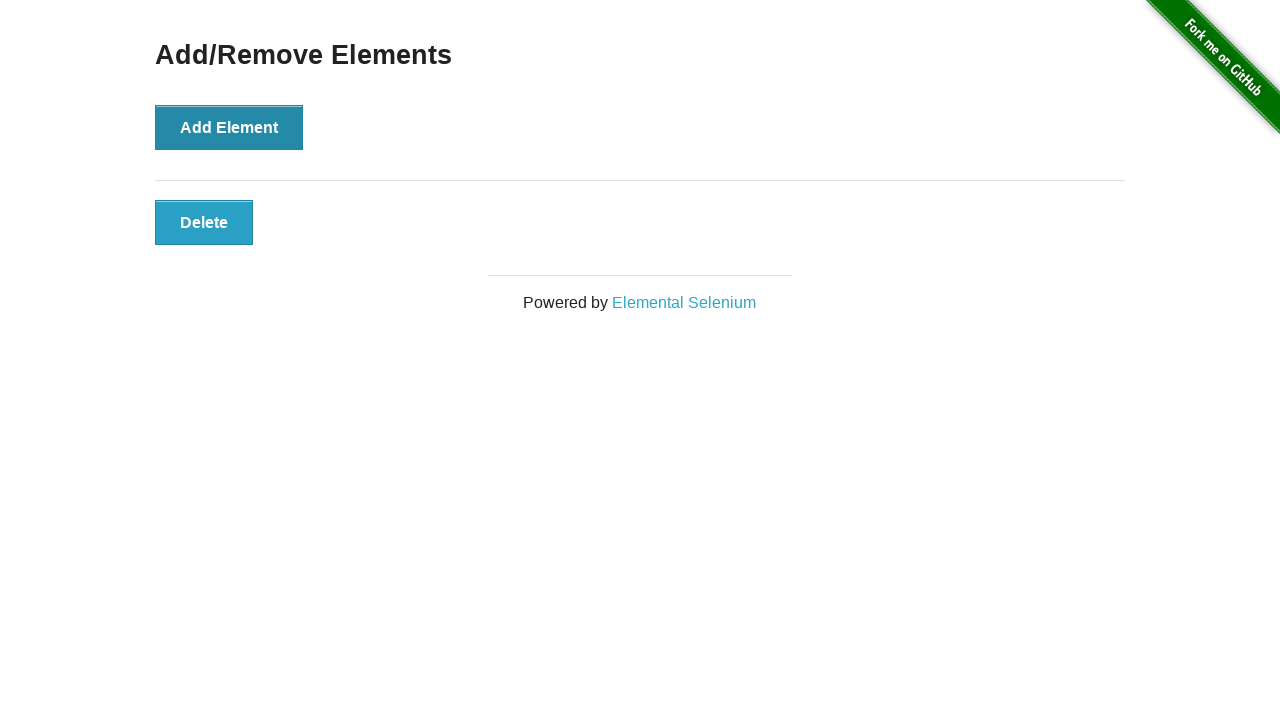

Clicked Delete button (second time) at (204, 222) on text=Delete
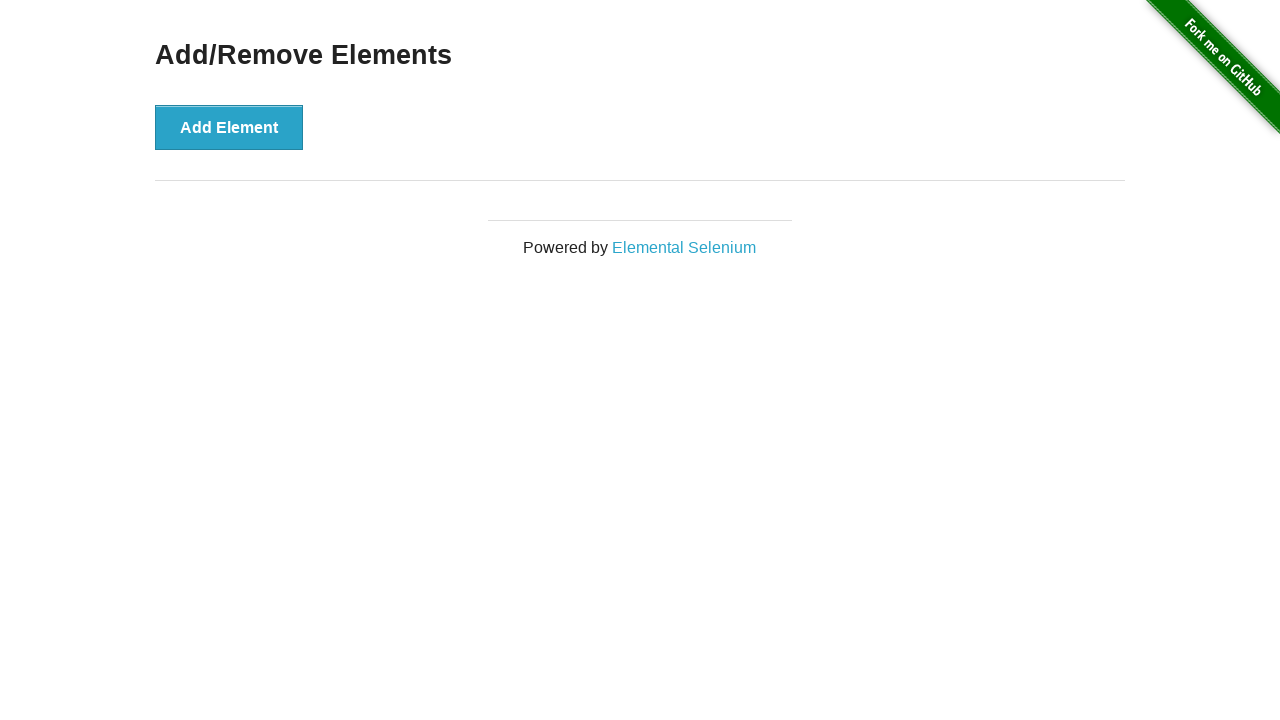

Navigated back to previous page
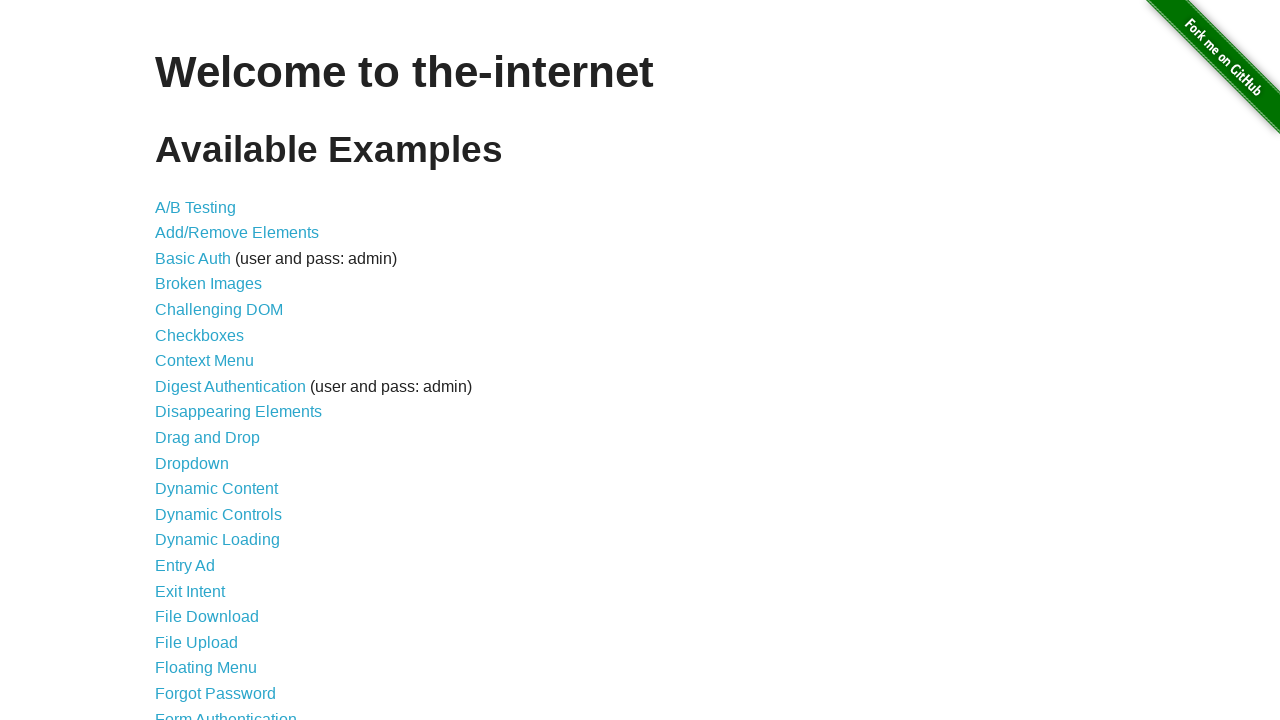

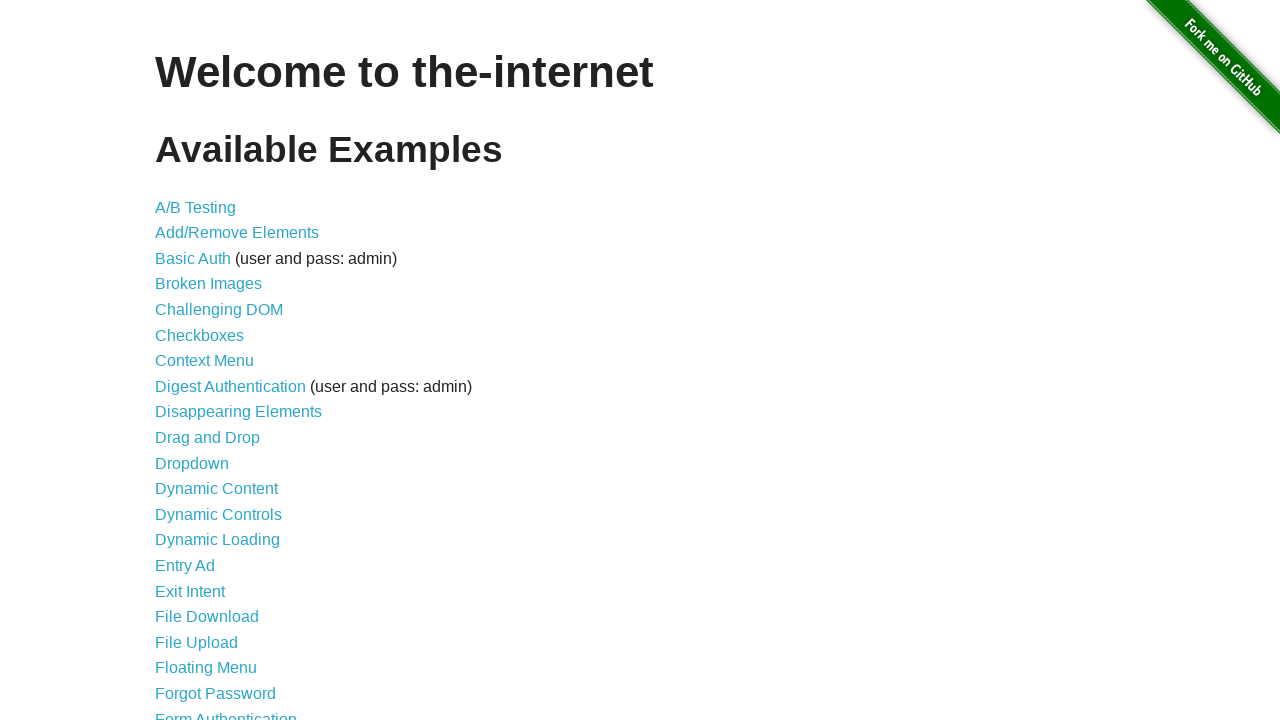